Tests e-commerce functionality by searching for products, adding a specific item to cart, and proceeding through checkout

Starting URL: https://rahulshettyacademy.com/seleniumPractise/#/

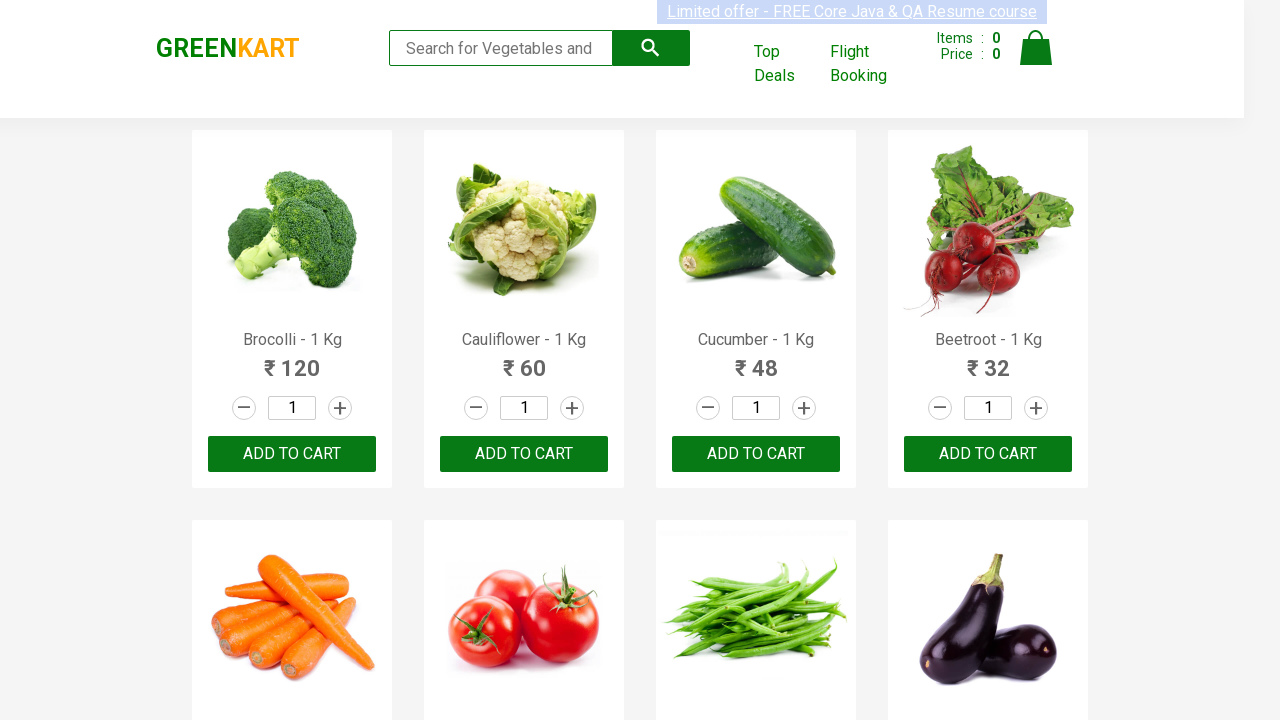

Filled search field with 'ca' to filter products on .search-keyword
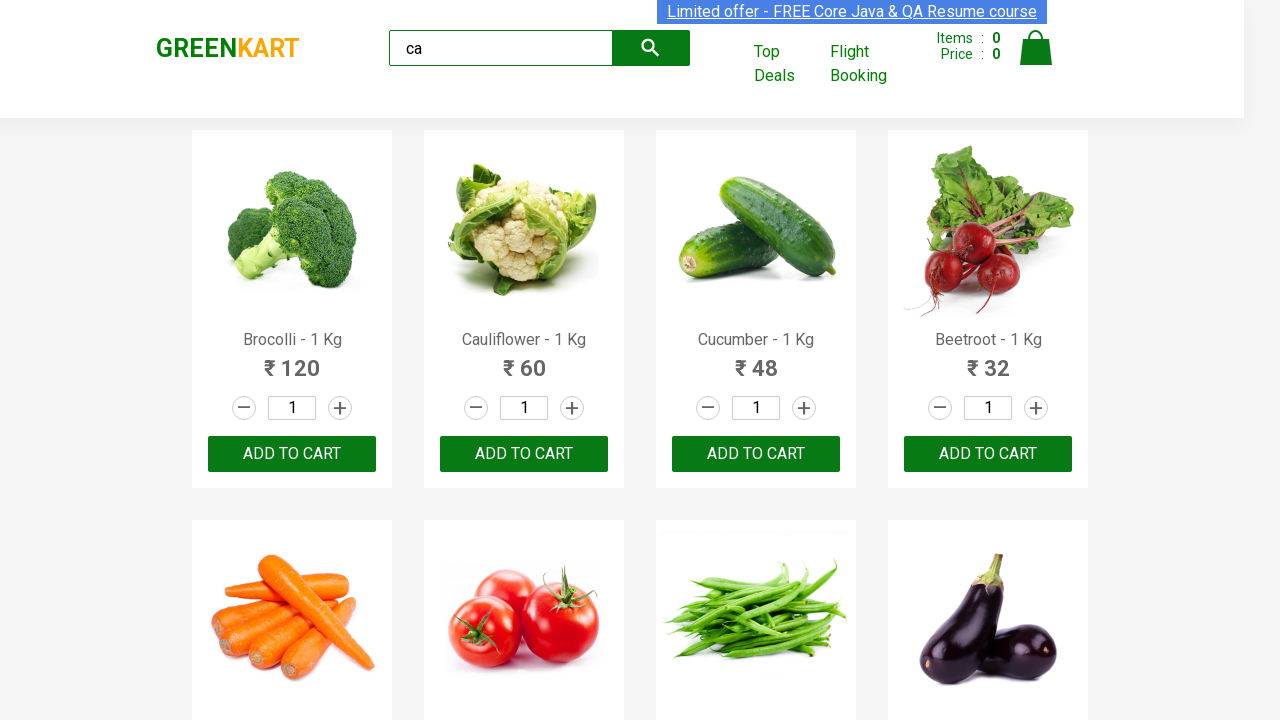

Waited for products to filter
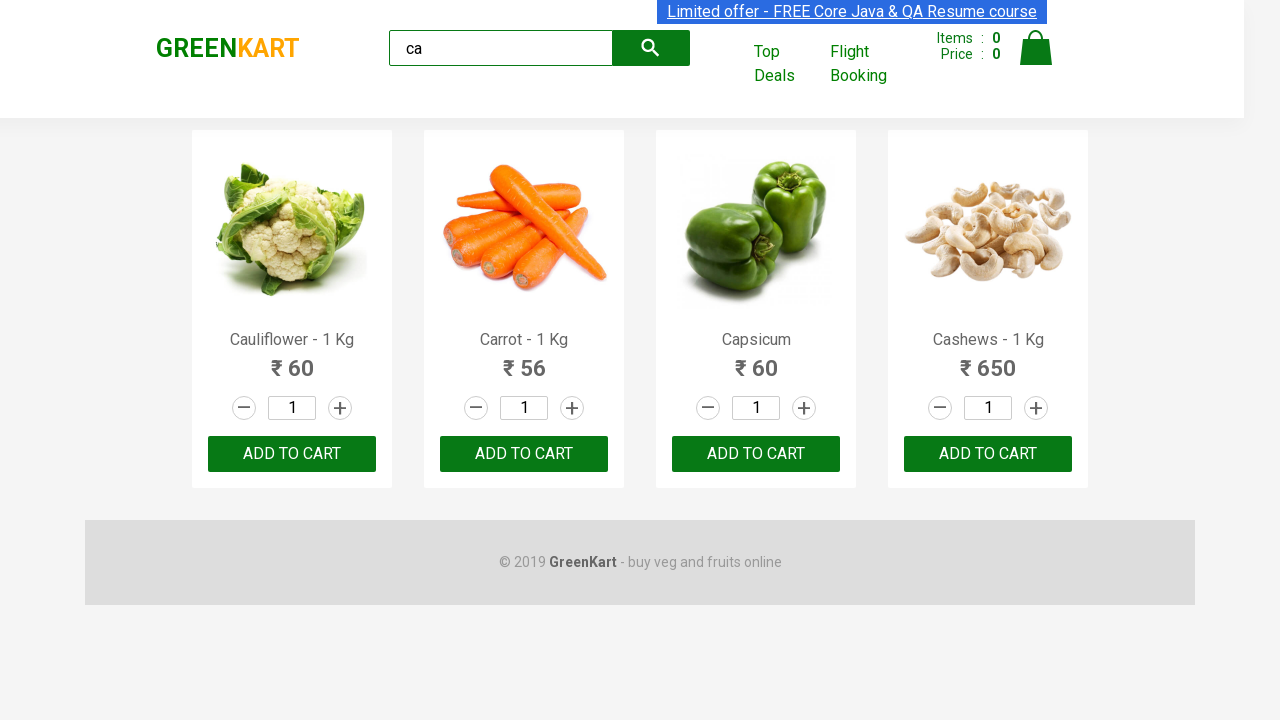

Located 4 products on the page
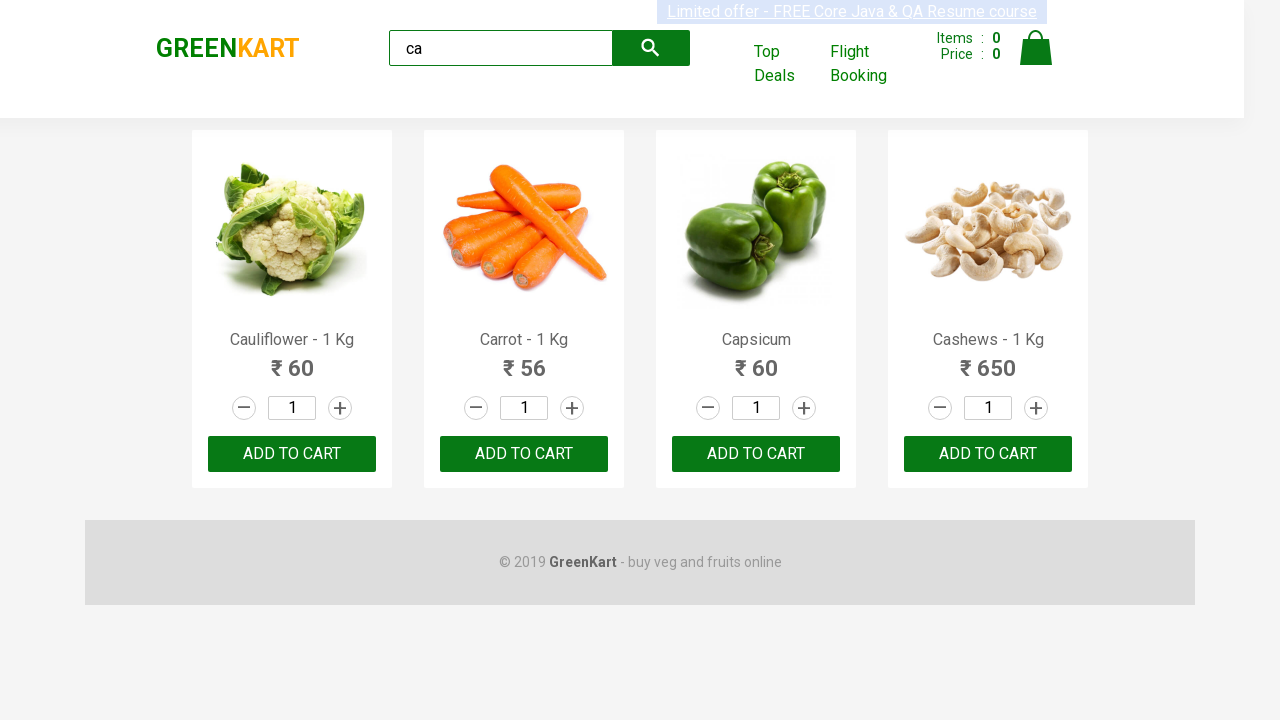

Found Cashews product and clicked 'Add to Cart' button at (988, 454) on .products .product >> nth=3 >> button
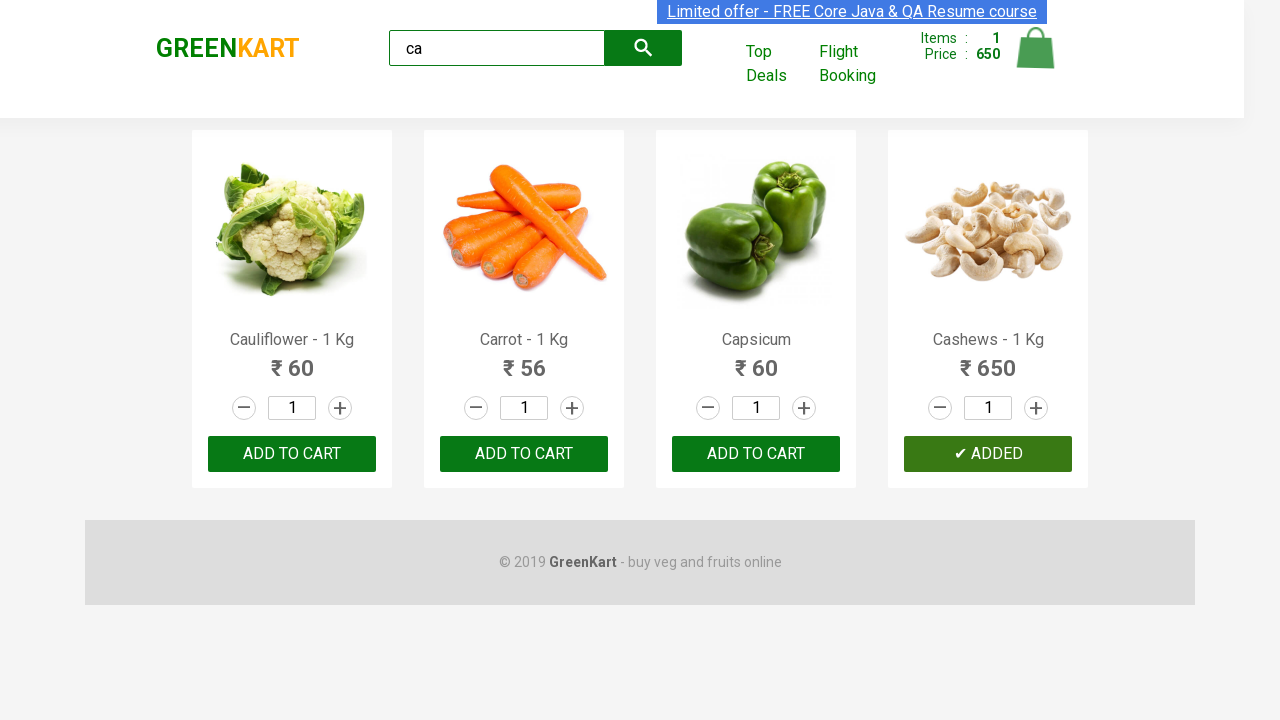

Clicked cart icon to view cart at (1036, 48) on .cart-icon>img
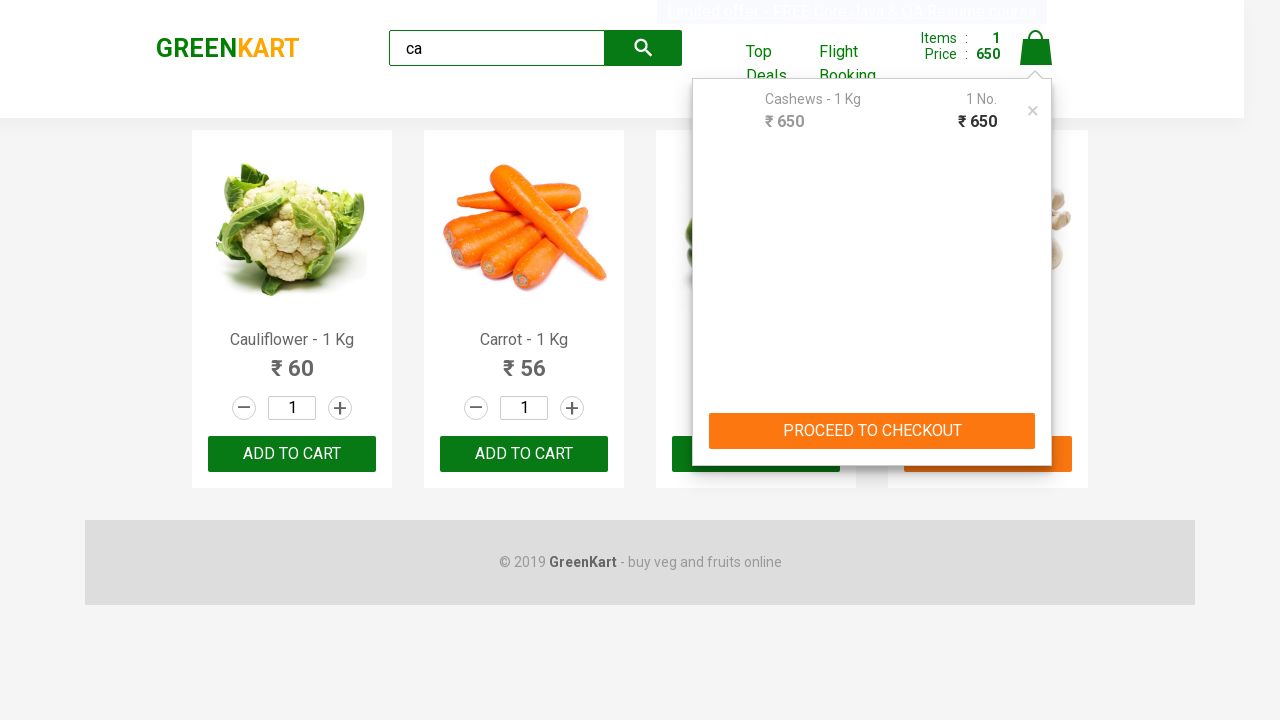

Clicked 'PROCEED TO CHECKOUT' button at (872, 431) on text=PROCEED TO CHECKOUT
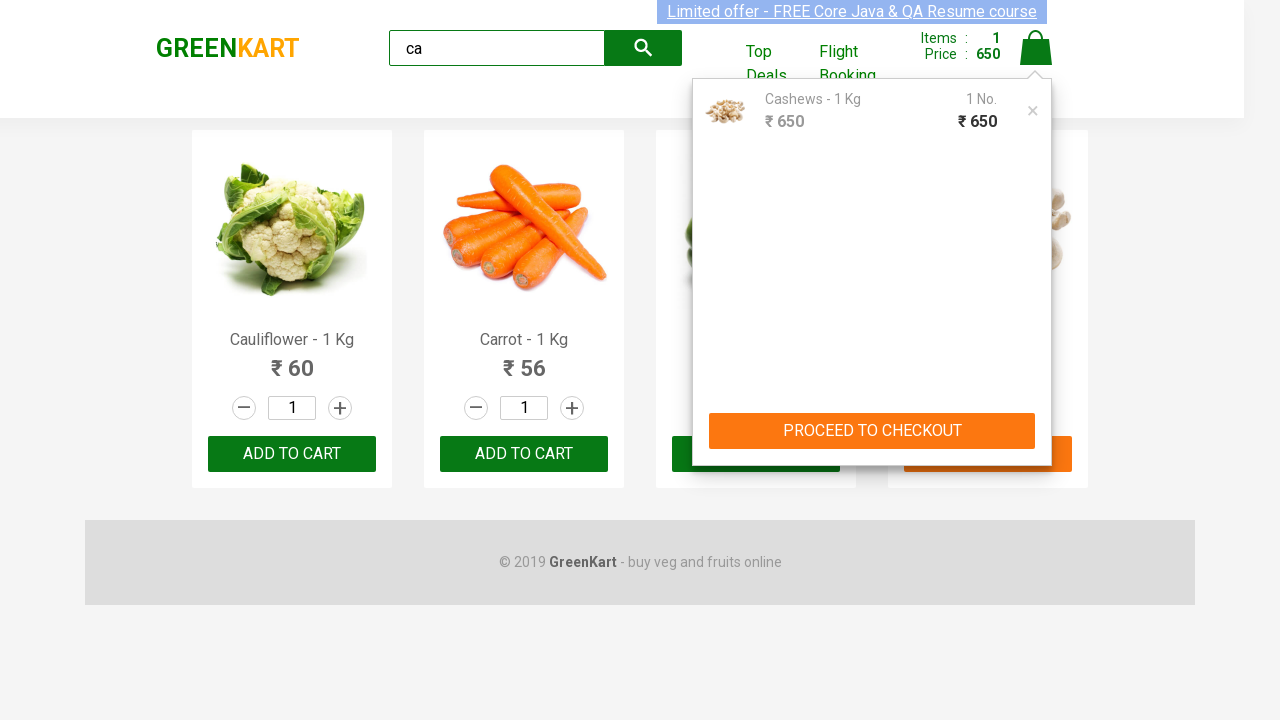

Clicked 'Place Order' button to complete checkout at (1036, 420) on text=Place Order
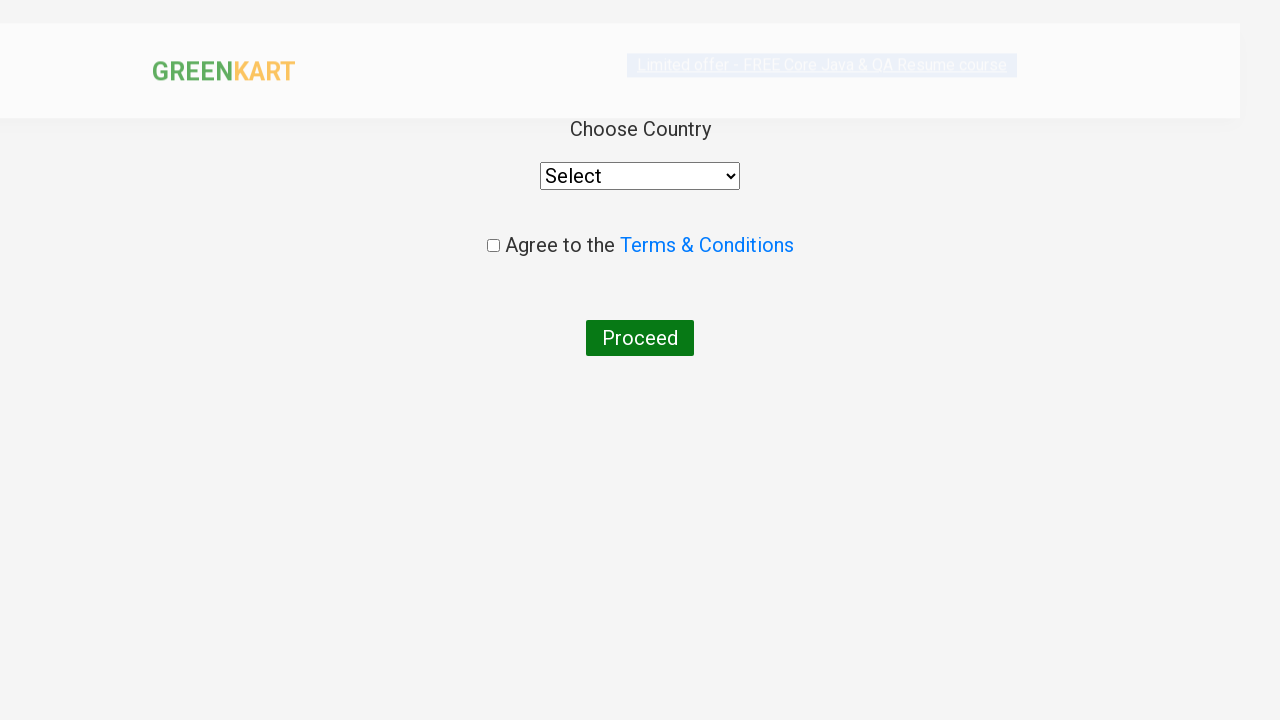

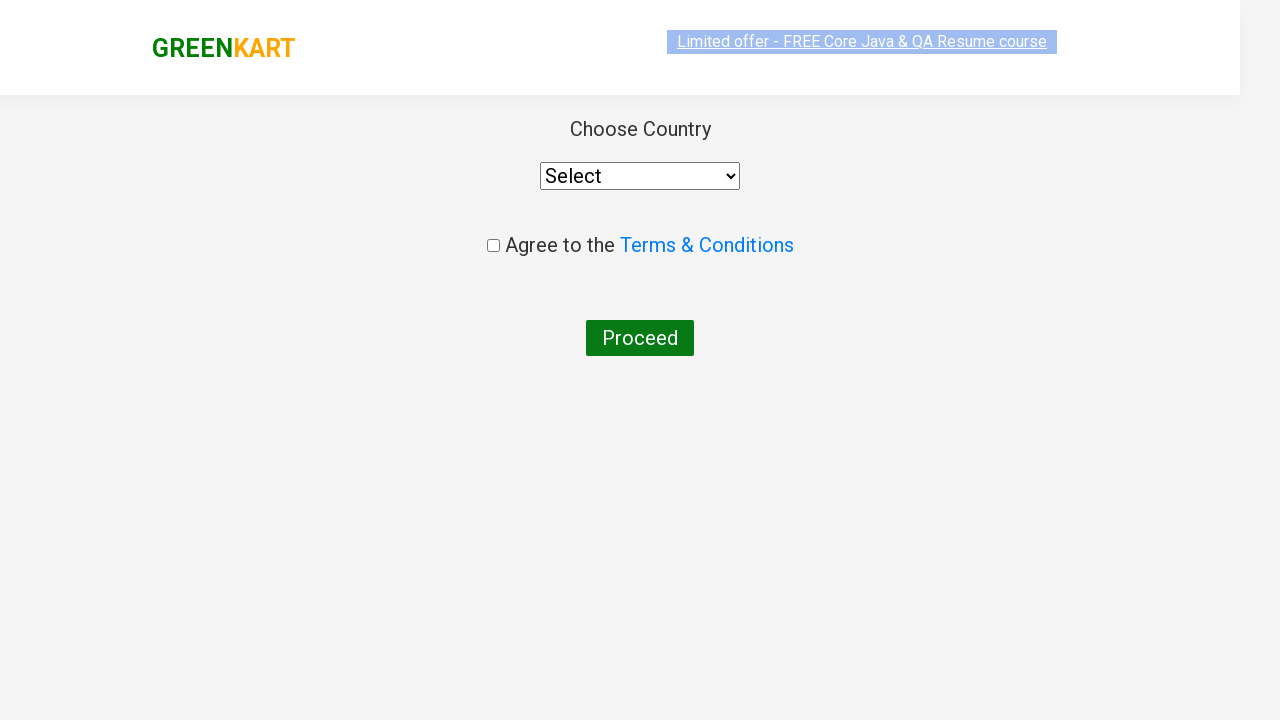